Tests form controls on a practice page by selecting a dropdown option (consultant), clicking a radio button for "user" type, and handling a popup confirmation button.

Starting URL: https://rahulshettyacademy.com/loginpagePractise/

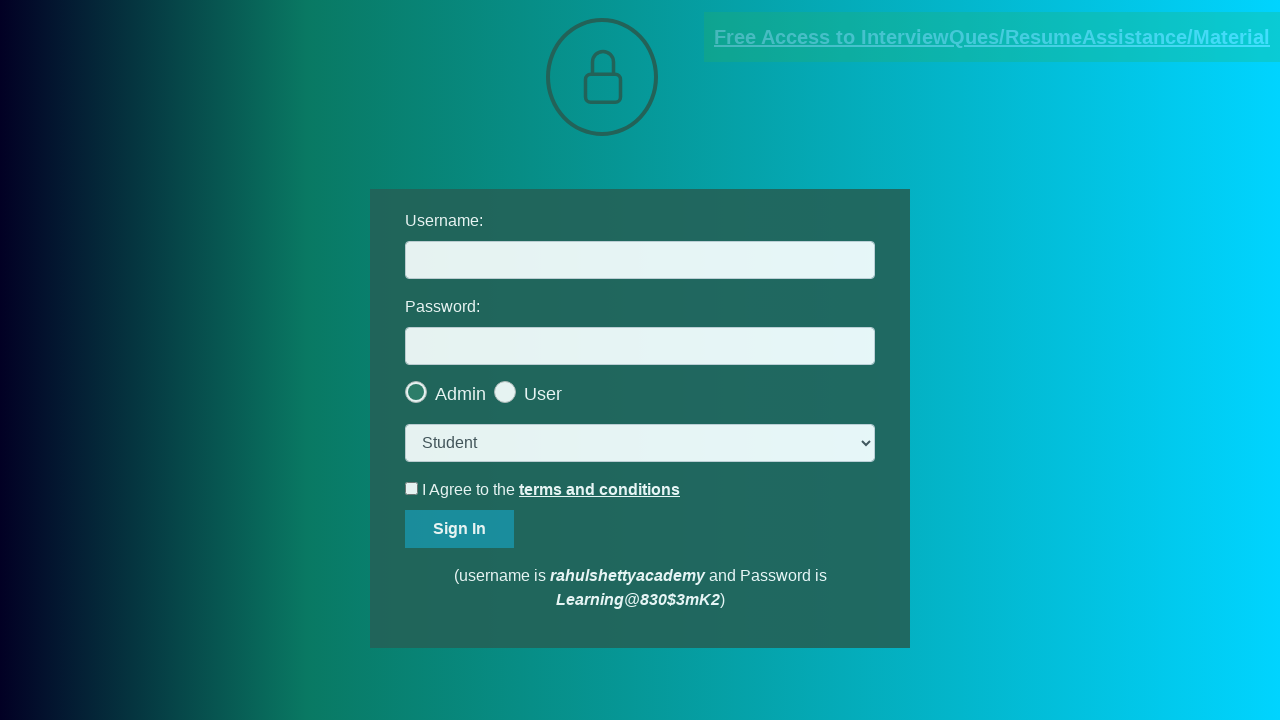

Waited for profession dropdown to be visible
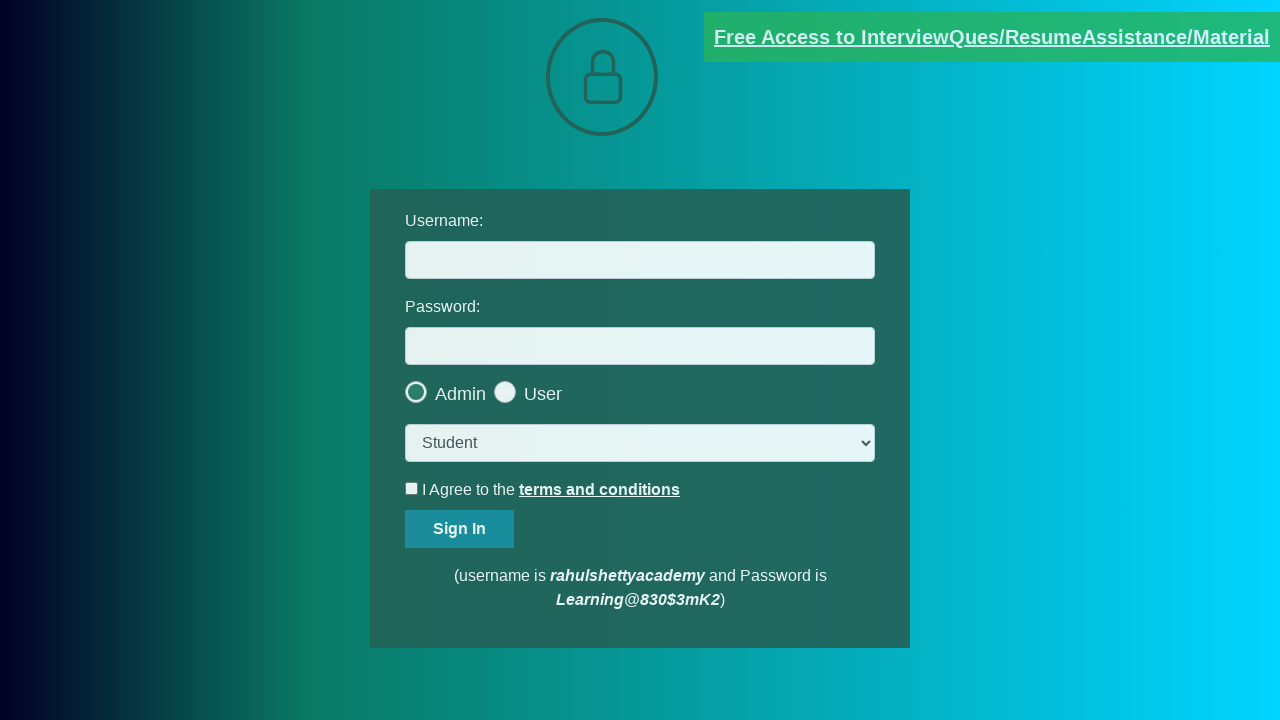

Selected 'consult' option from profession dropdown on select.form-control
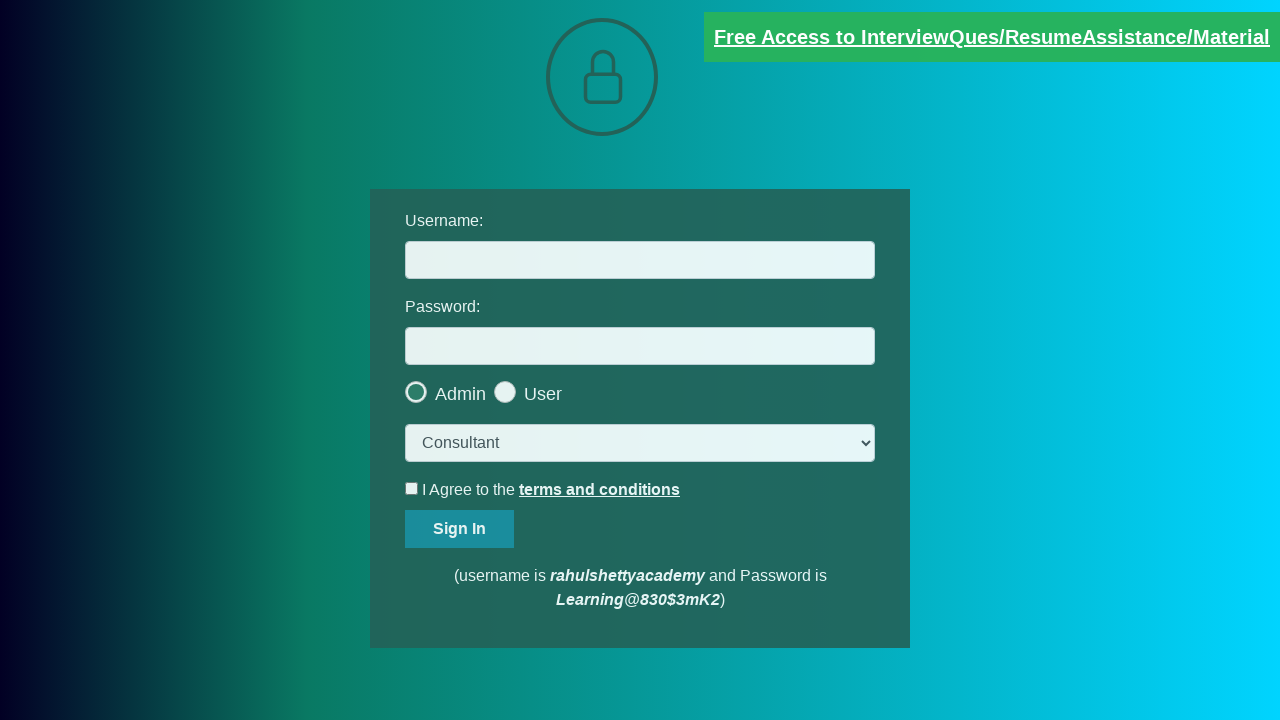

Clicked radio button to select 'user' type at (568, 387) on input[type='radio'][value='user']
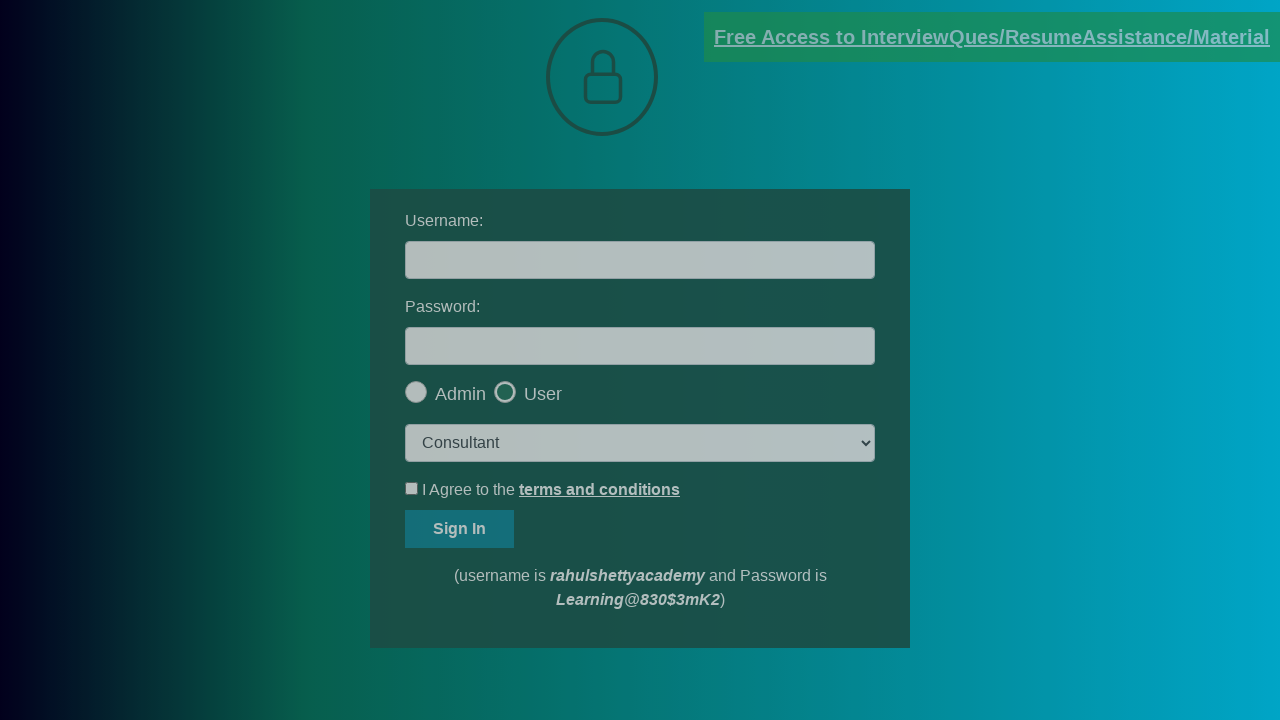

Waited for okay button popup to be visible
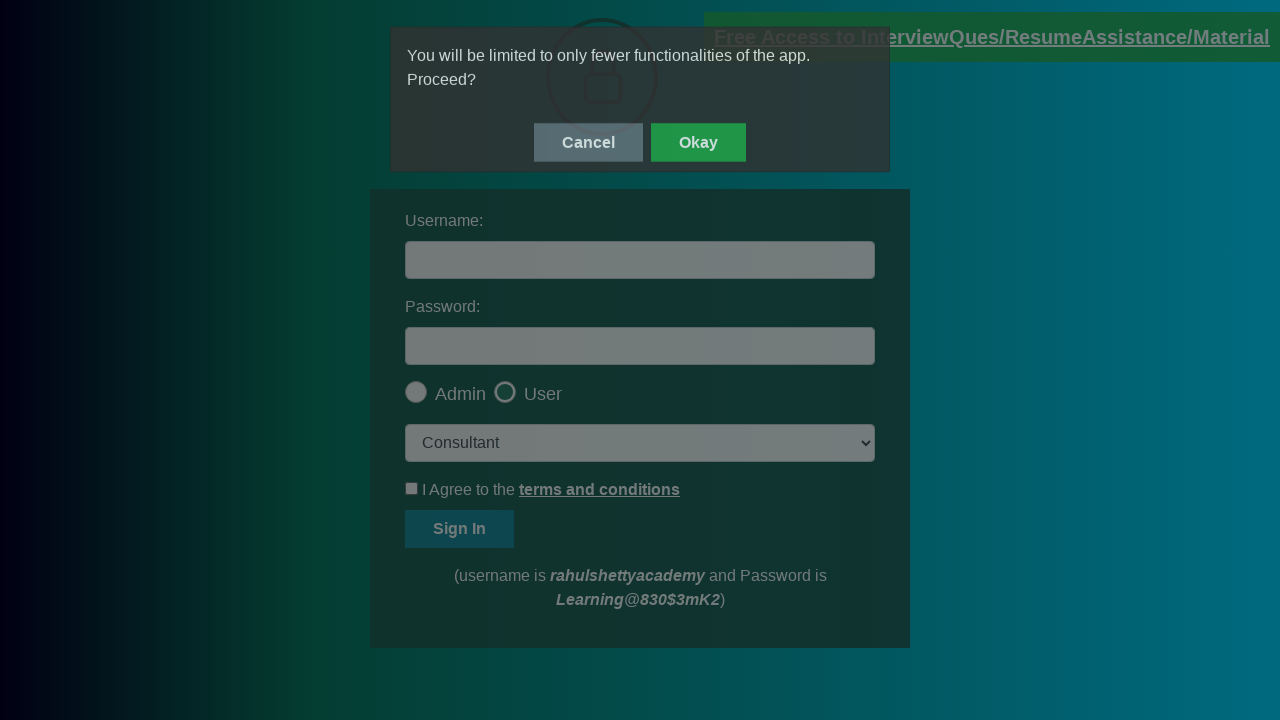

Clicked okay button to confirm popup at (698, 144) on #okayBtn
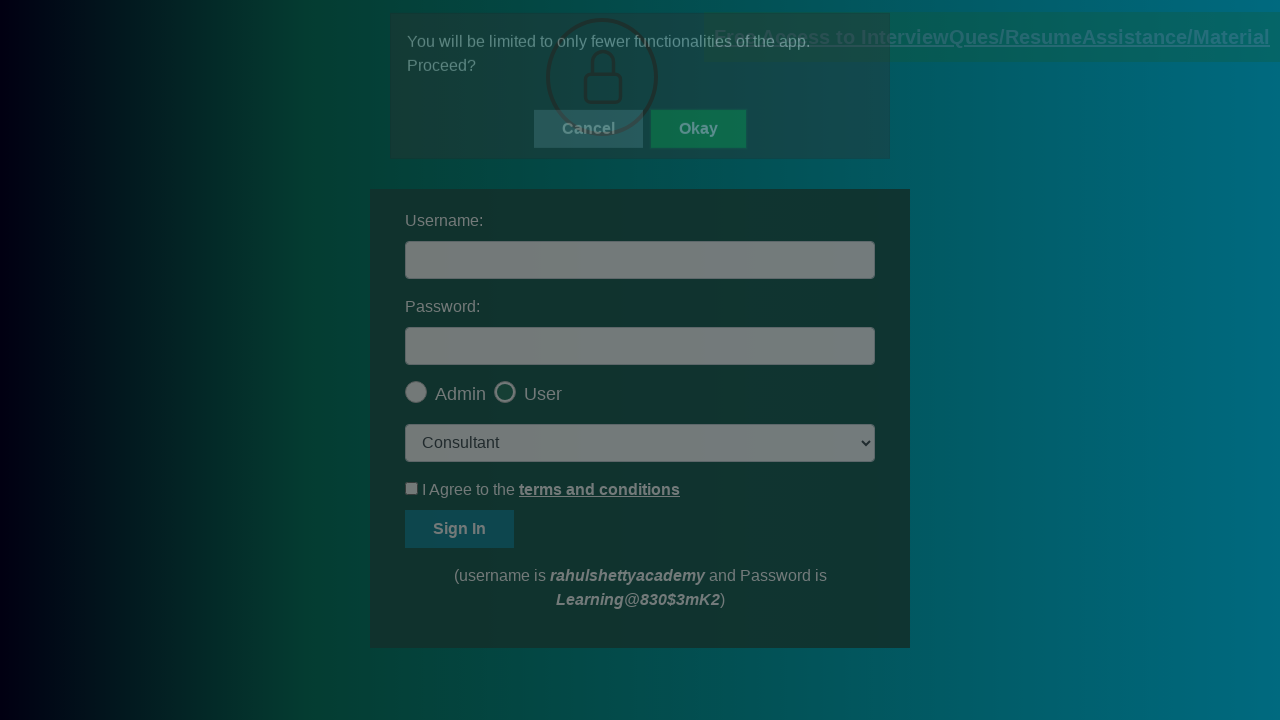

Waited for usertype element to be present
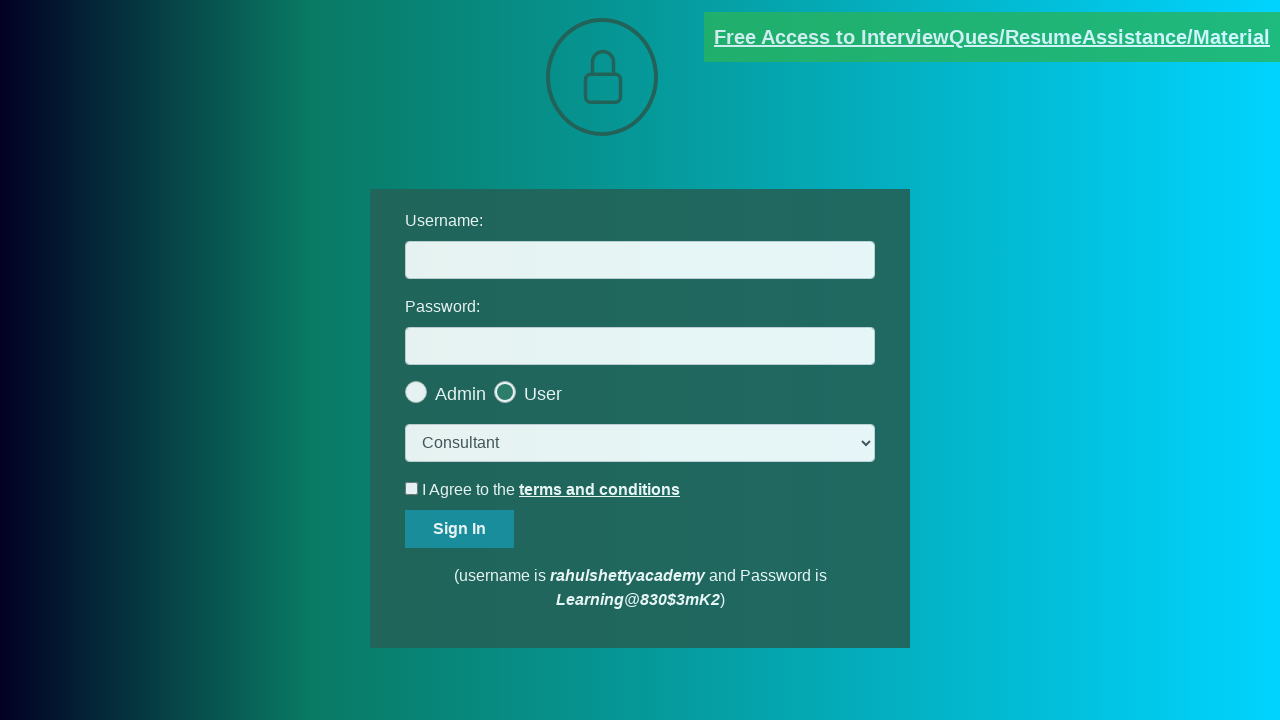

Verified usertype checkbox is selected: False
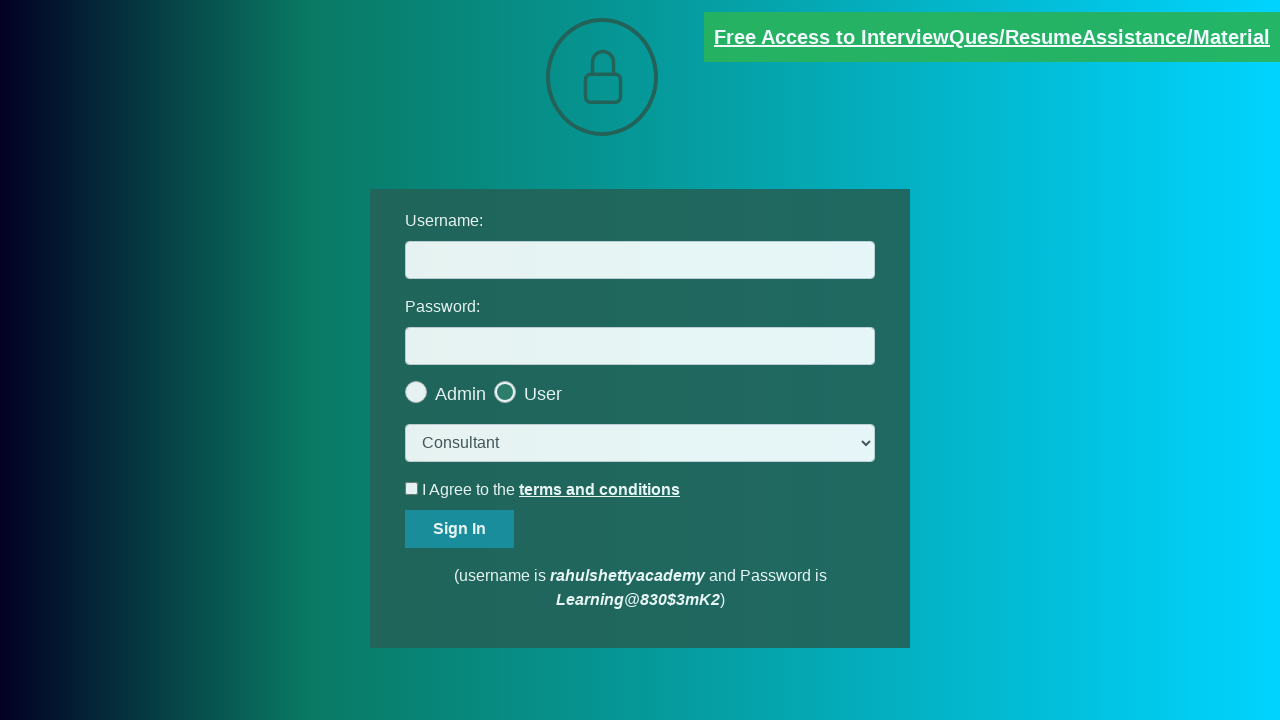

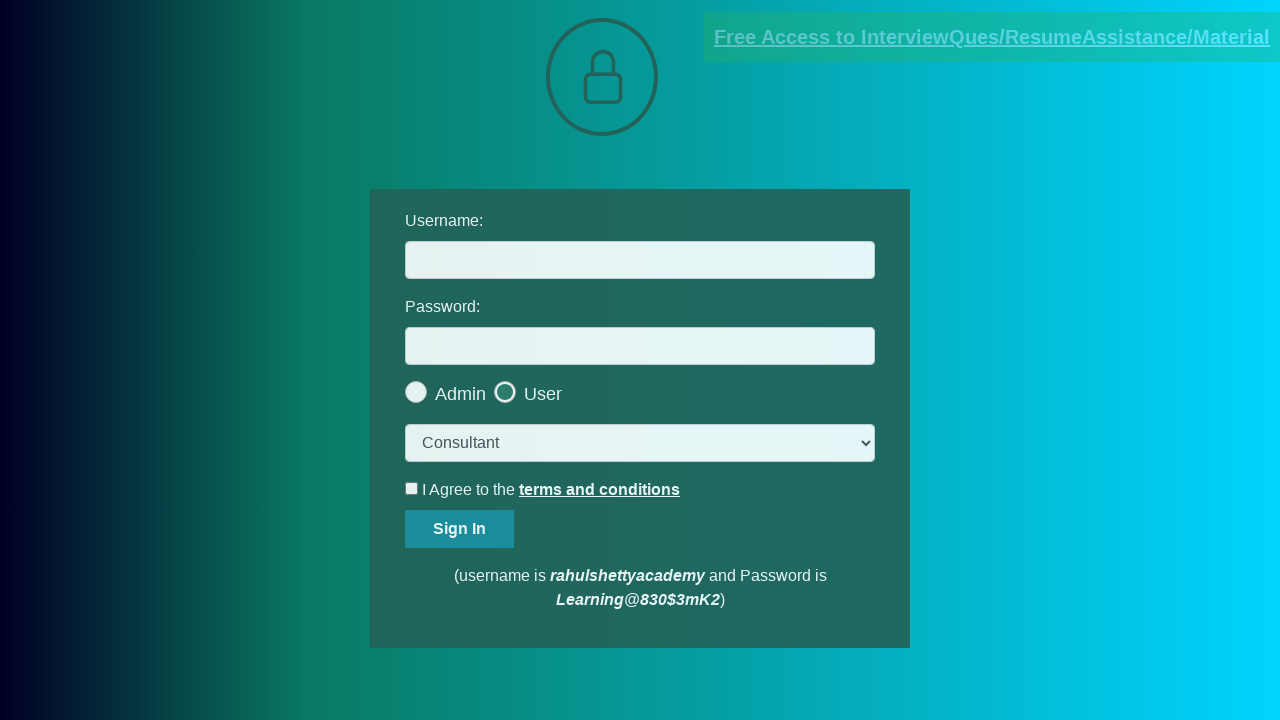